Tests TodoMVC functionality by adding a new todo item, marking it as complete using the toggle checkbox, and then deleting the item.

Starting URL: https://demo.playwright.dev/todomvc/#/

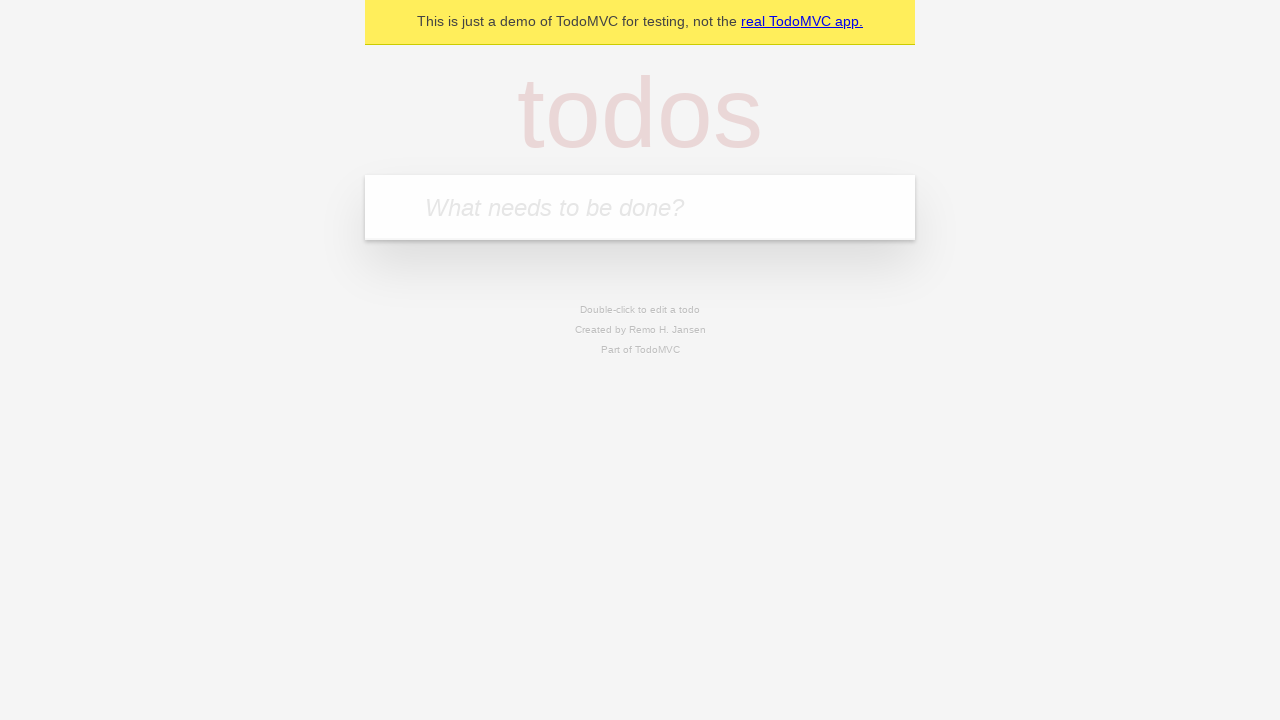

Clicked on the todo input field at (640, 207) on internal:attr=[placeholder="What needs to be done?"i]
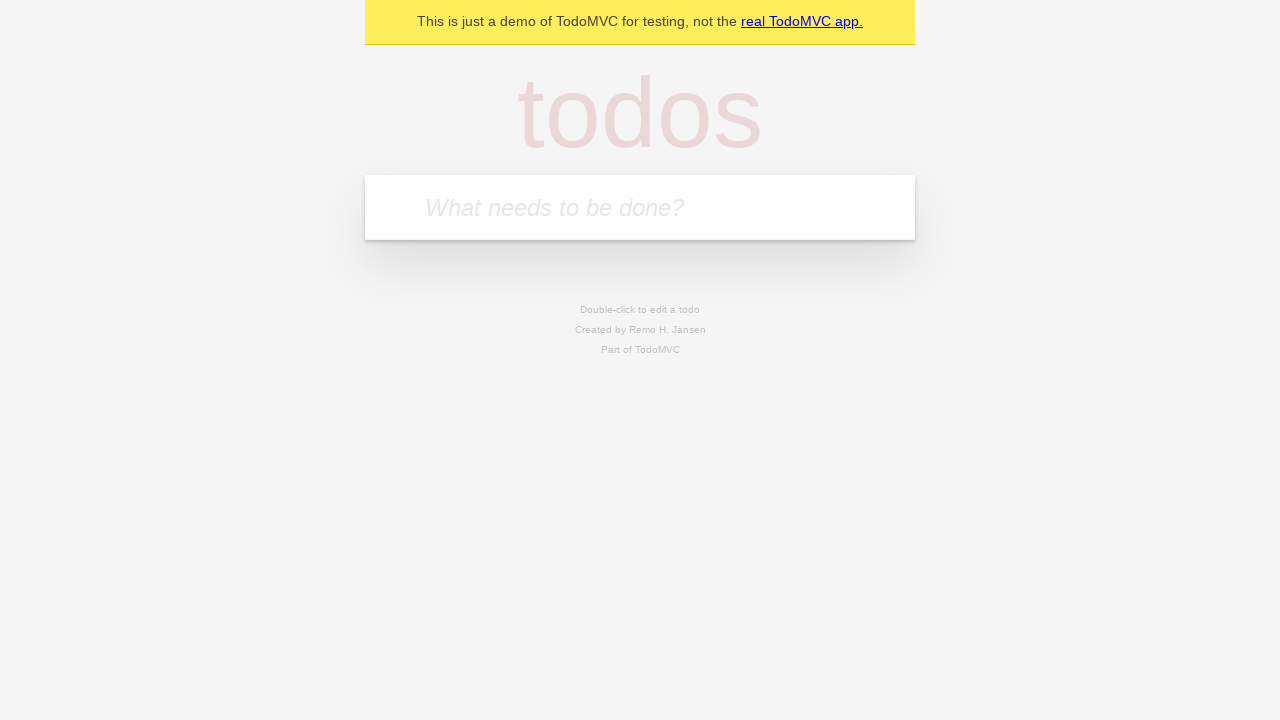

Filled in 'learnplaywright' as the new todo item on internal:attr=[placeholder="What needs to be done?"i]
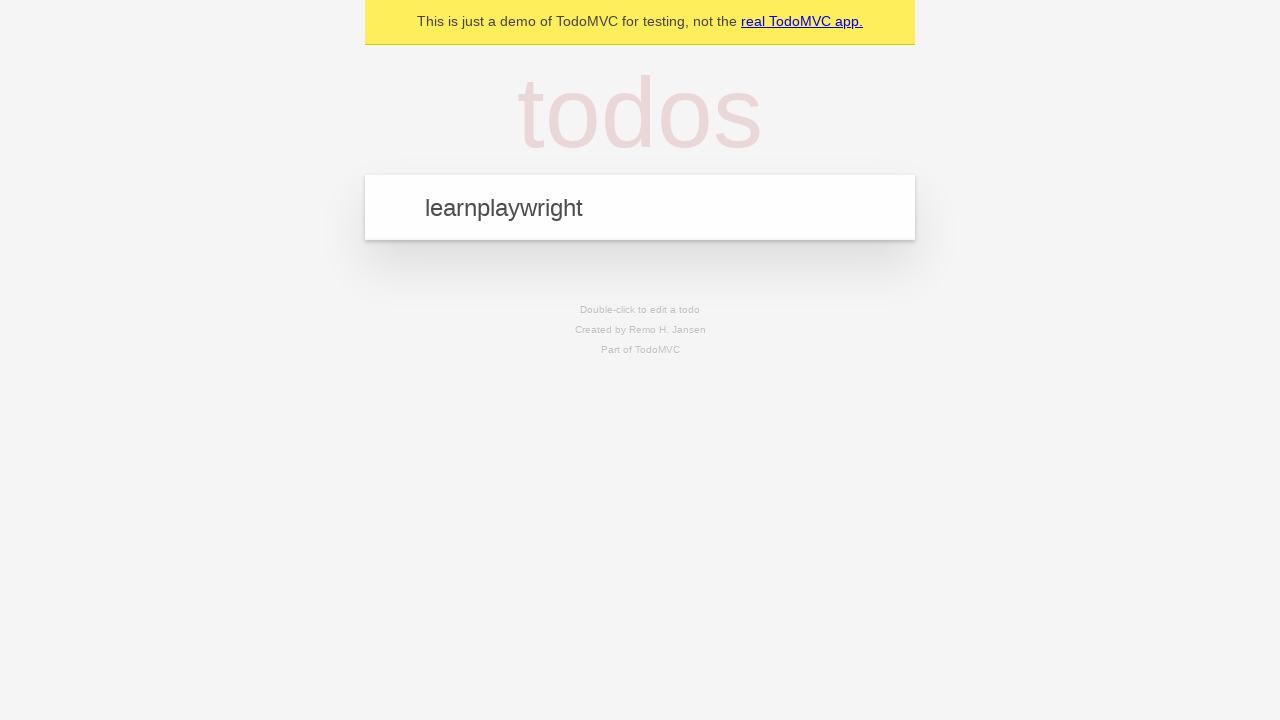

Pressed Enter to add the new todo item on internal:attr=[placeholder="What needs to be done?"i]
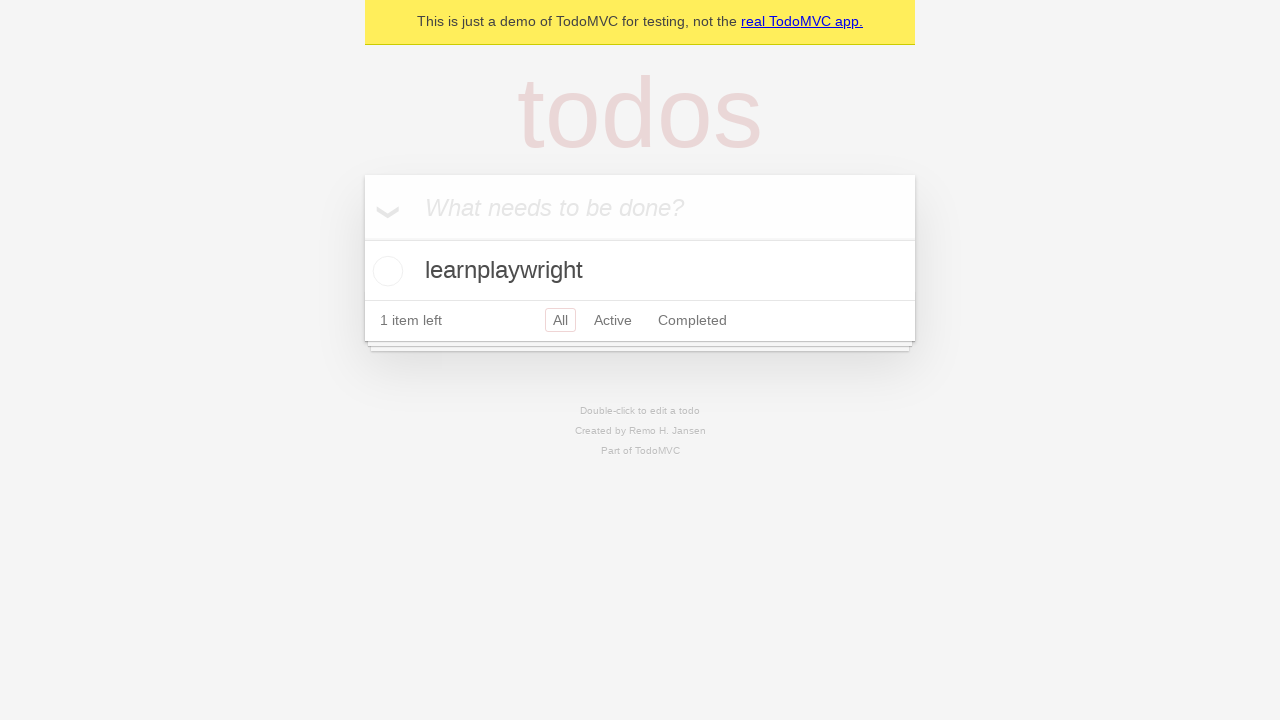

Marked the todo item as complete by toggling the checkbox at (385, 271) on internal:label="Toggle Todo"i
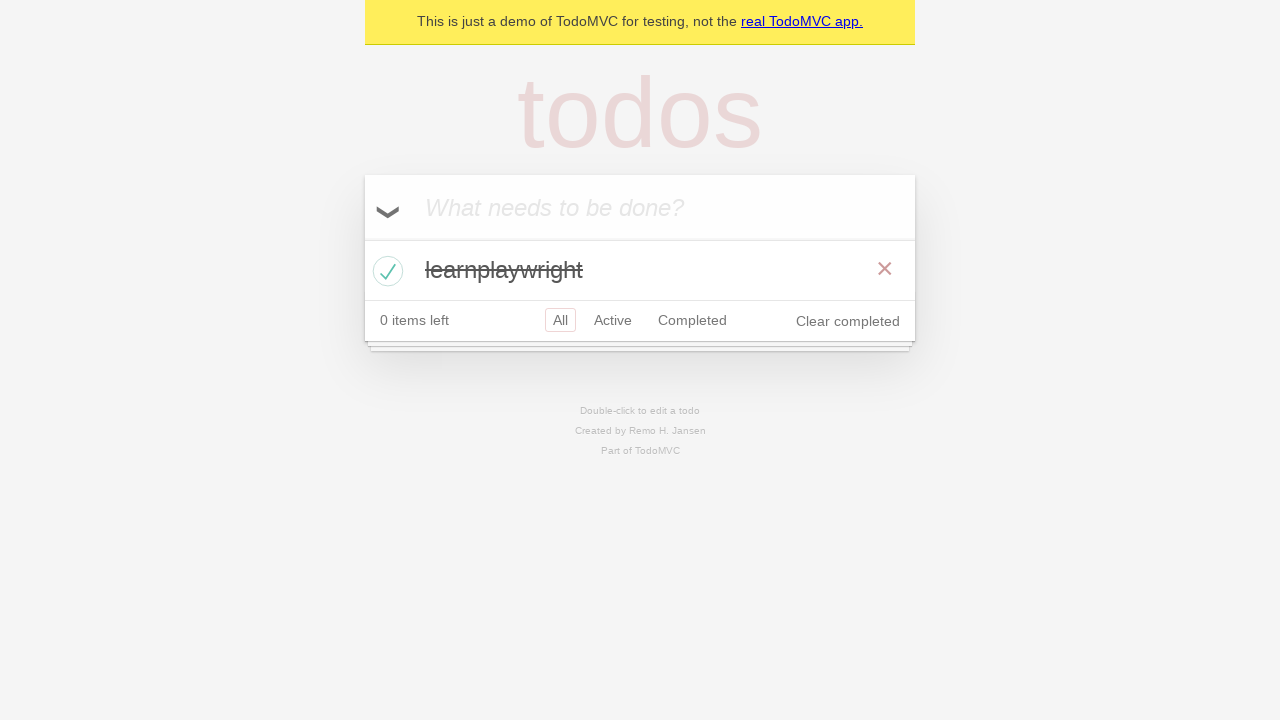

Deleted the completed todo item at (885, 269) on internal:label="Delete"i
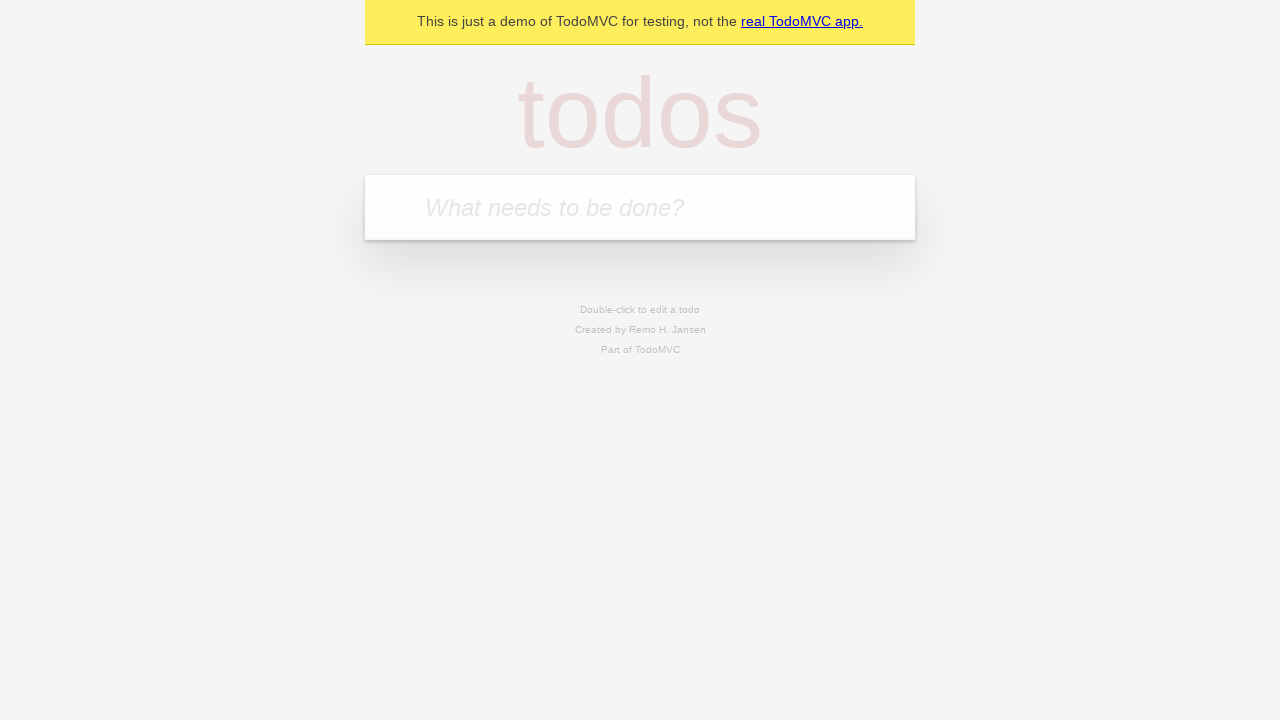

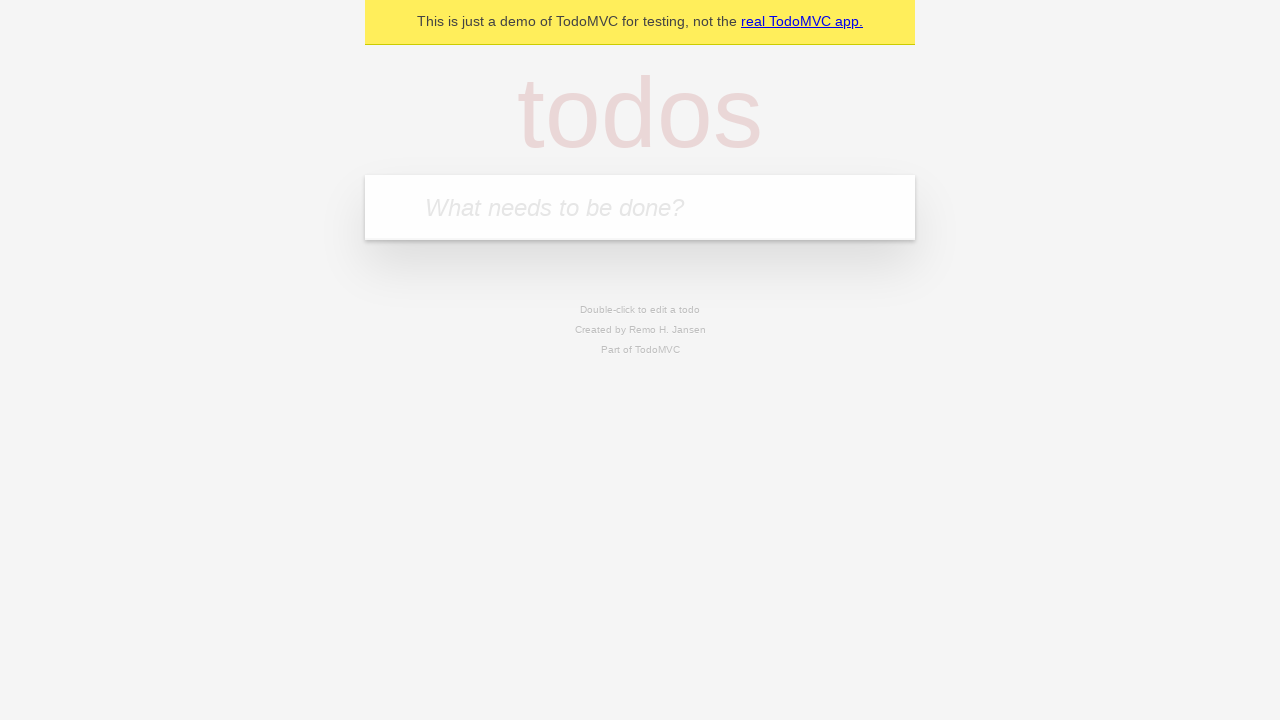